Tests Python.org search functionality by entering "pycon" in the search box and verifying results are returned

Starting URL: http://www.python.org

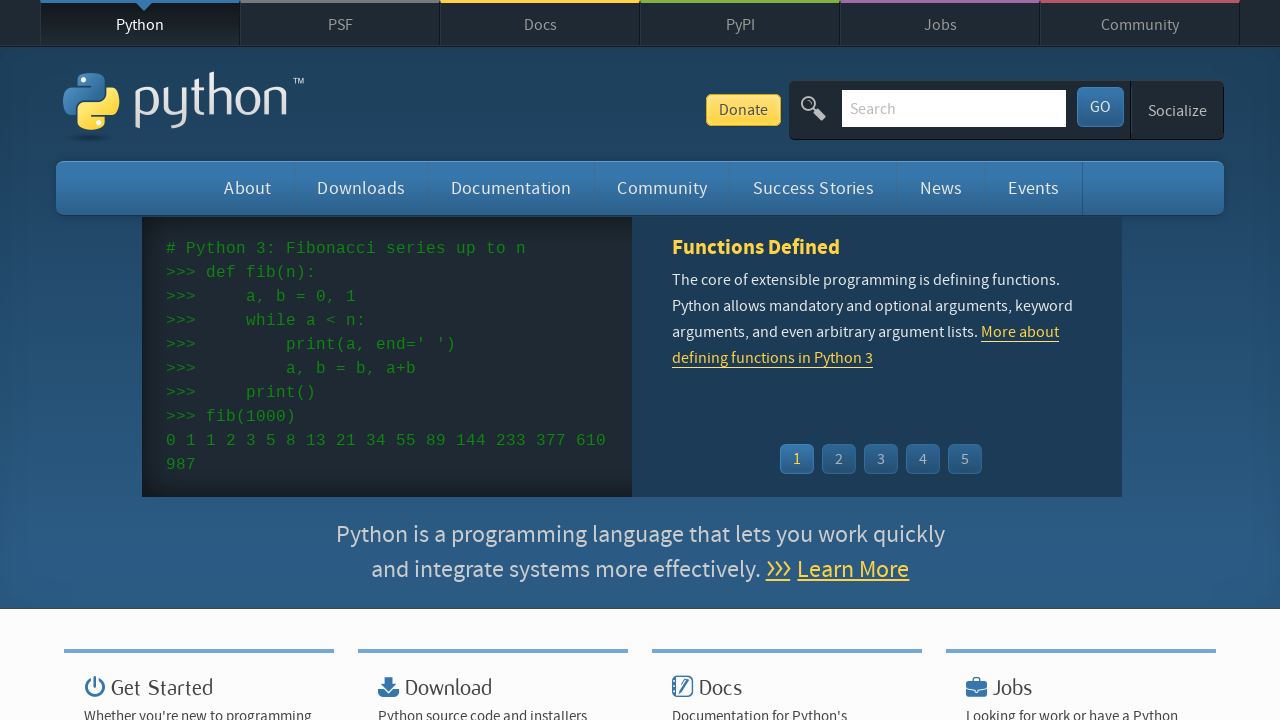

Located search input field on Python.org
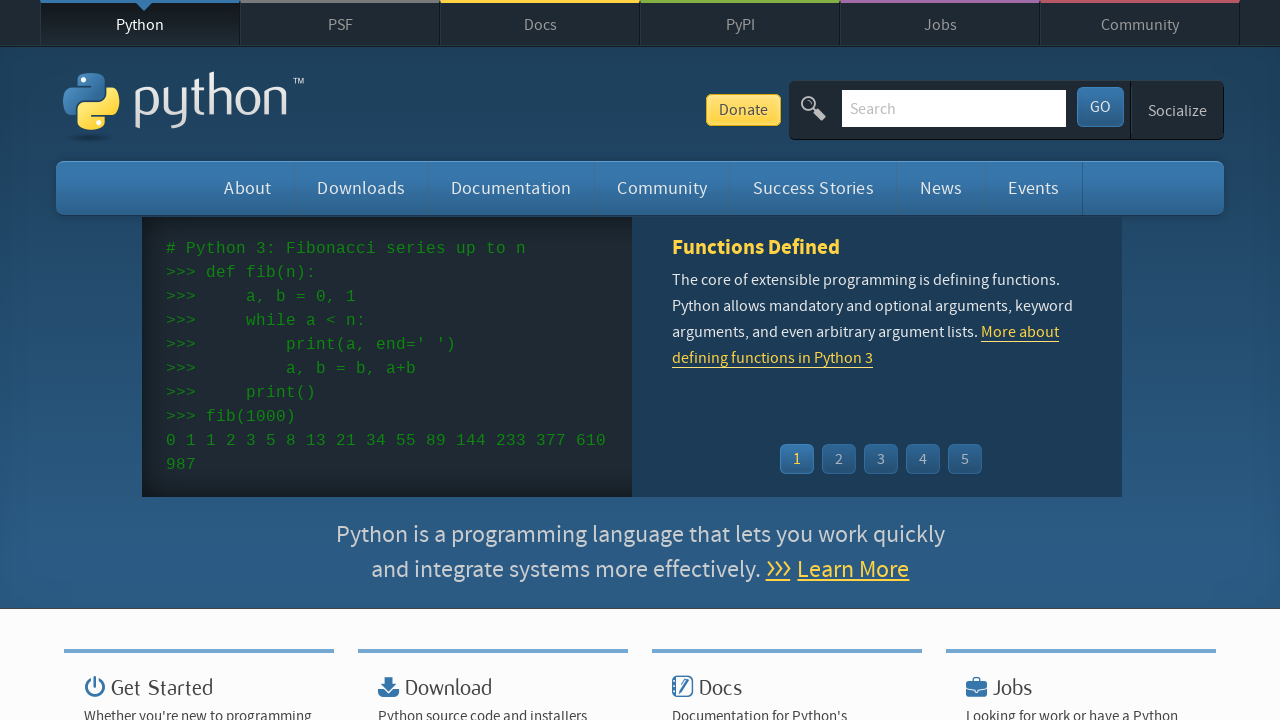

Cleared search input field on input[name='q']
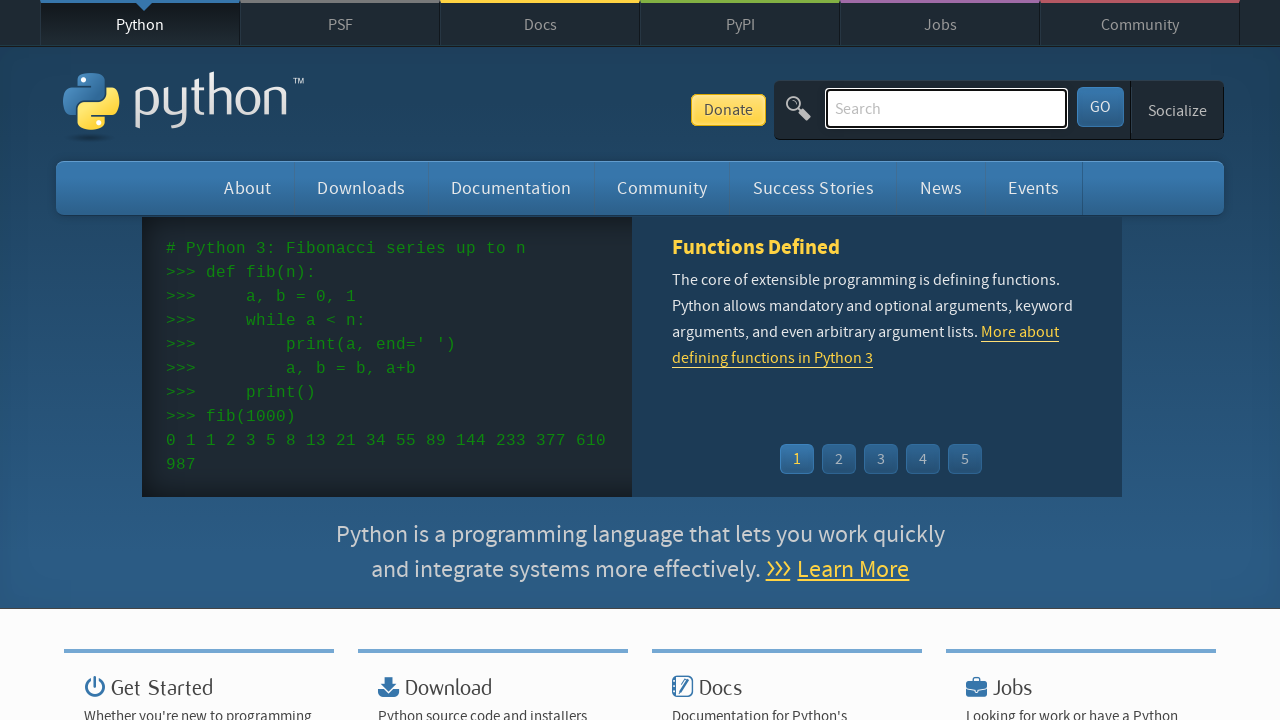

Filled search field with 'pycon' on input[name='q']
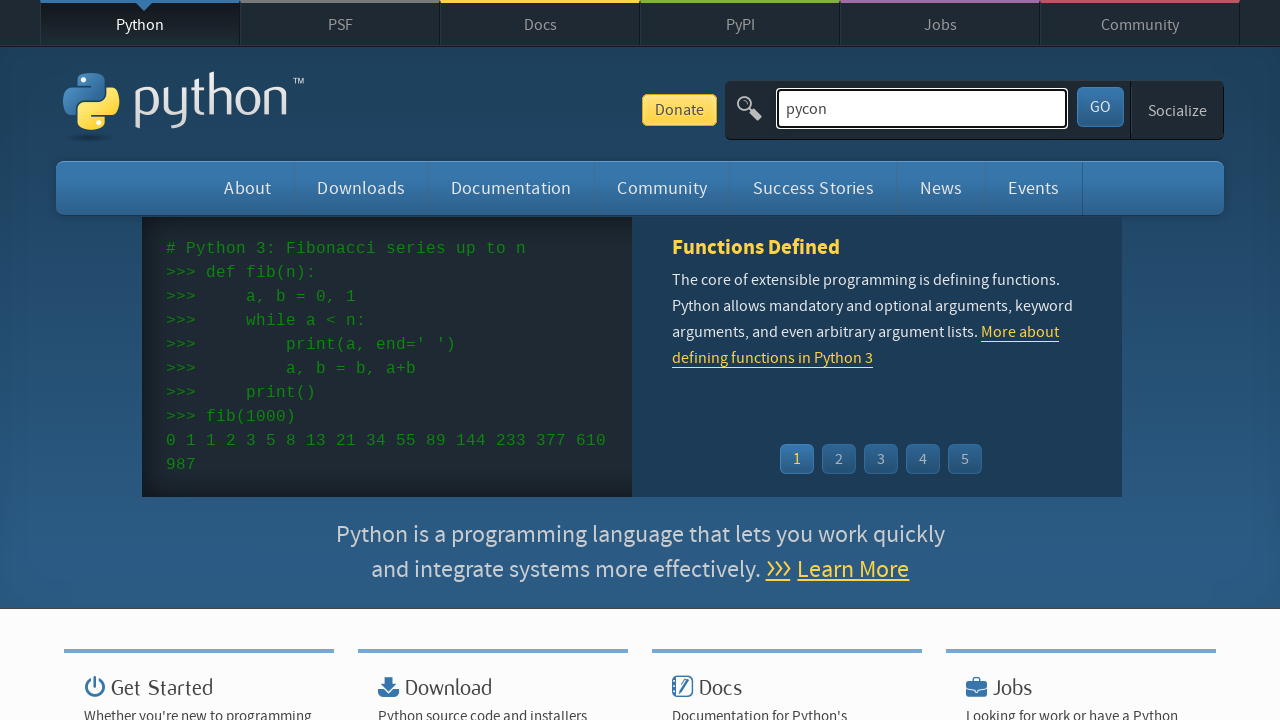

Pressed Enter to submit search on input[name='q']
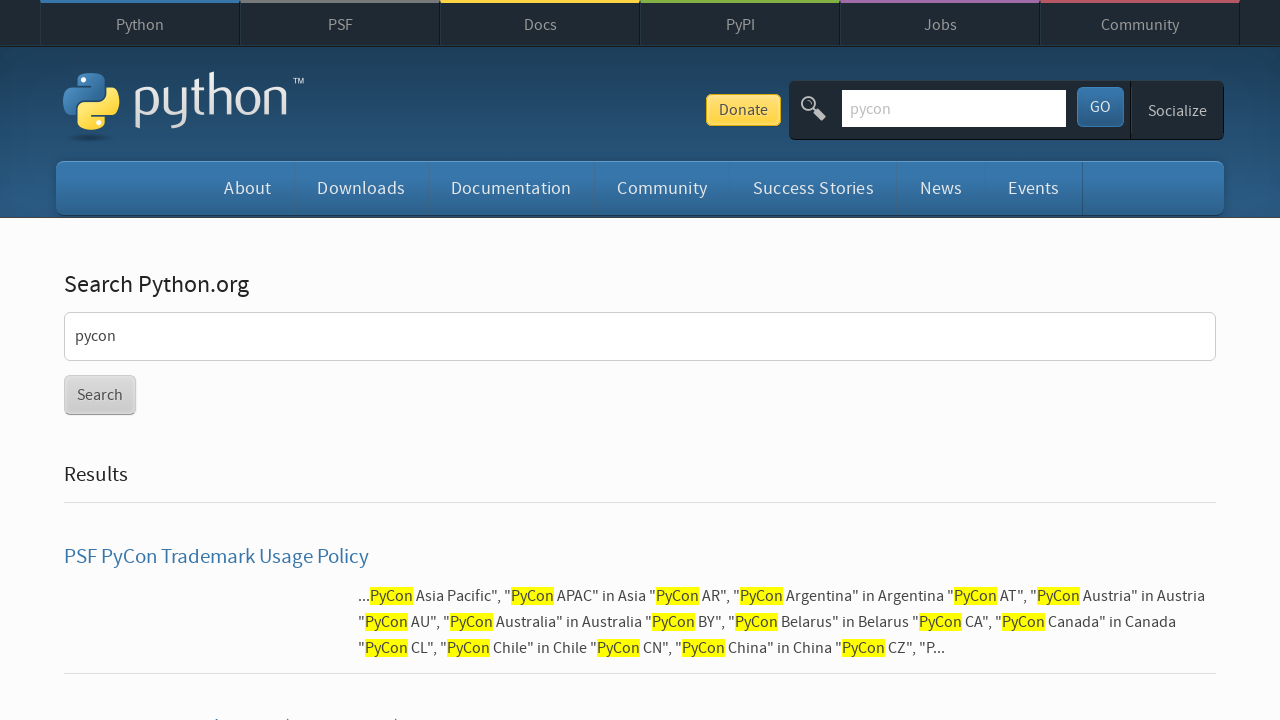

Waited for network idle - search results loaded
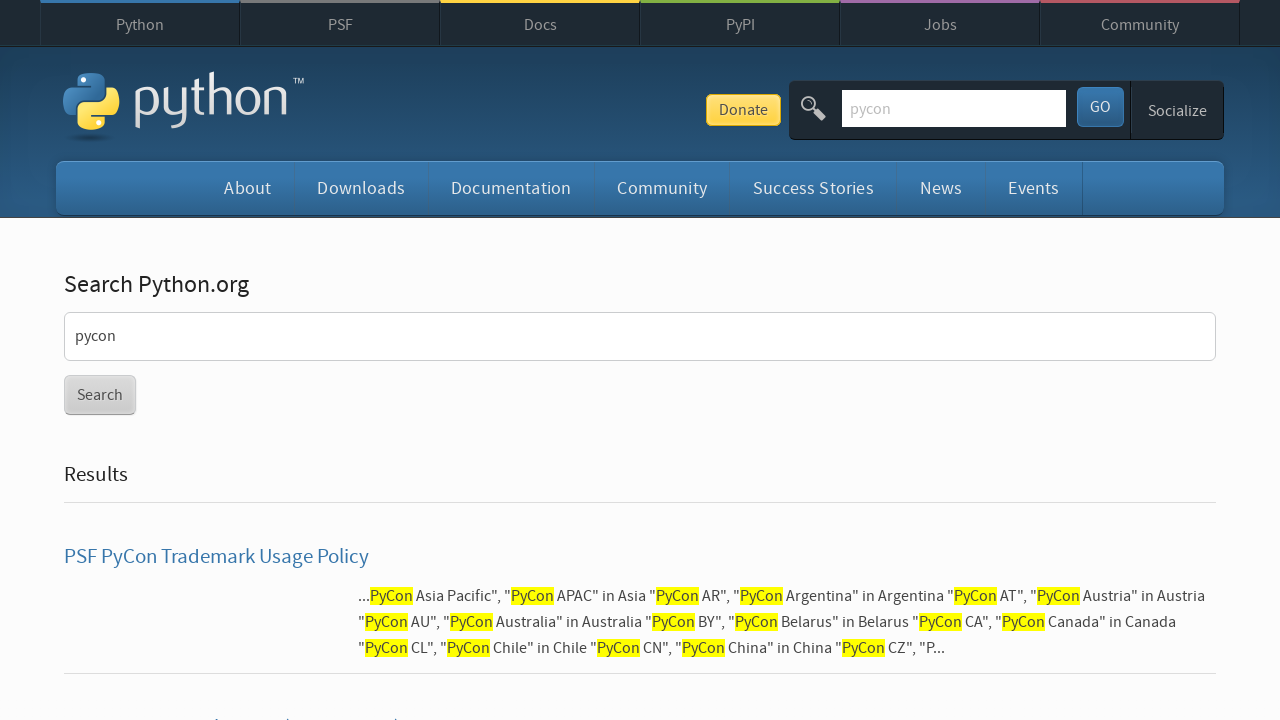

Verified search results are displayed (not empty)
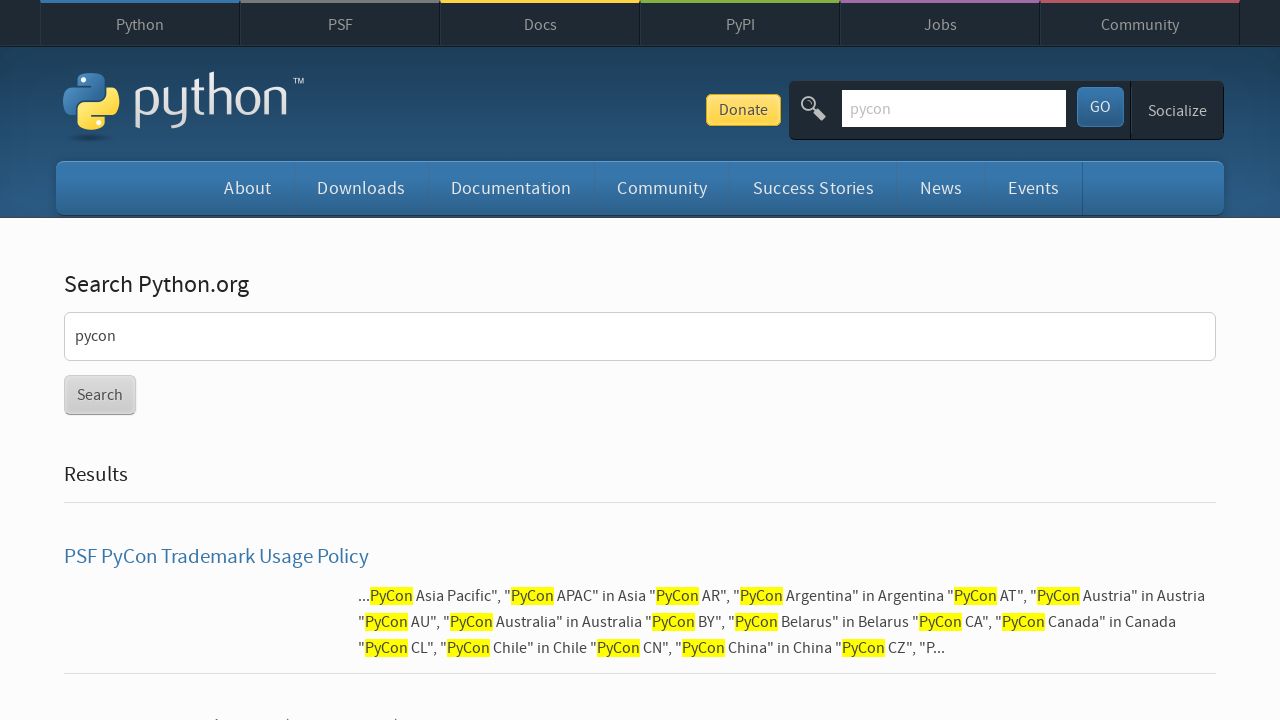

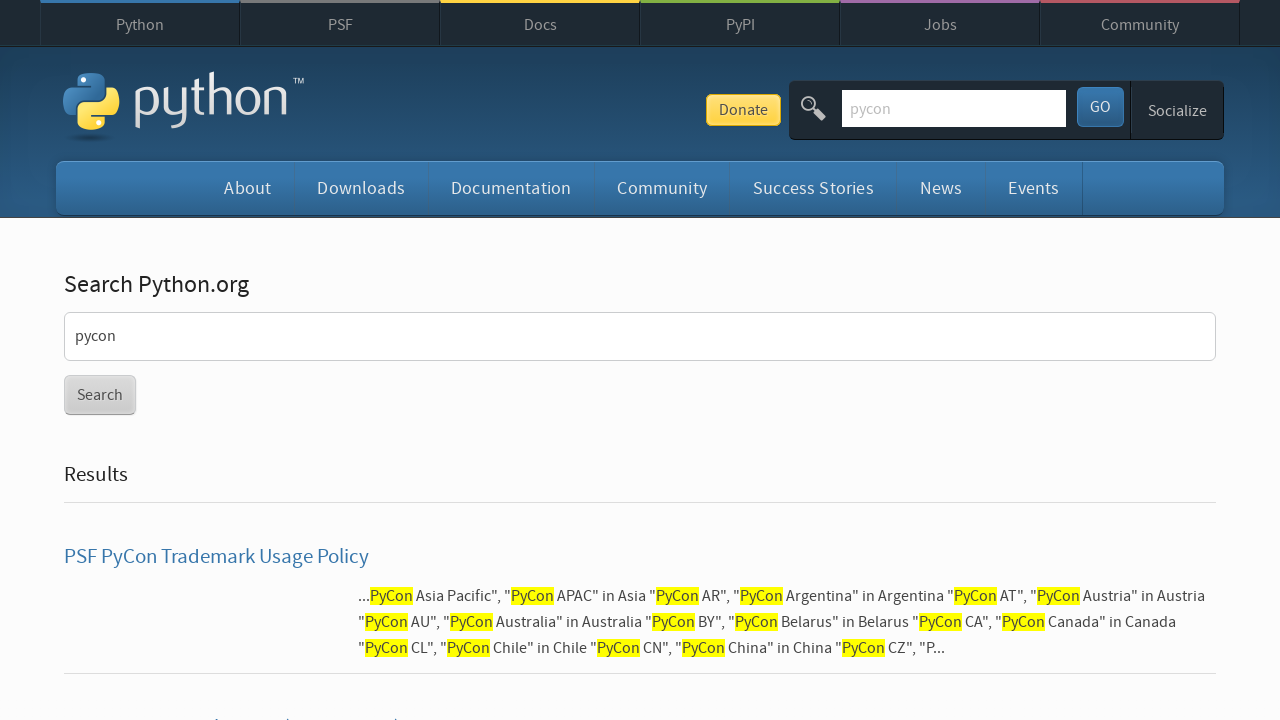